Tests unmarking todo items as complete by unchecking their checkboxes

Starting URL: https://demo.playwright.dev/todomvc

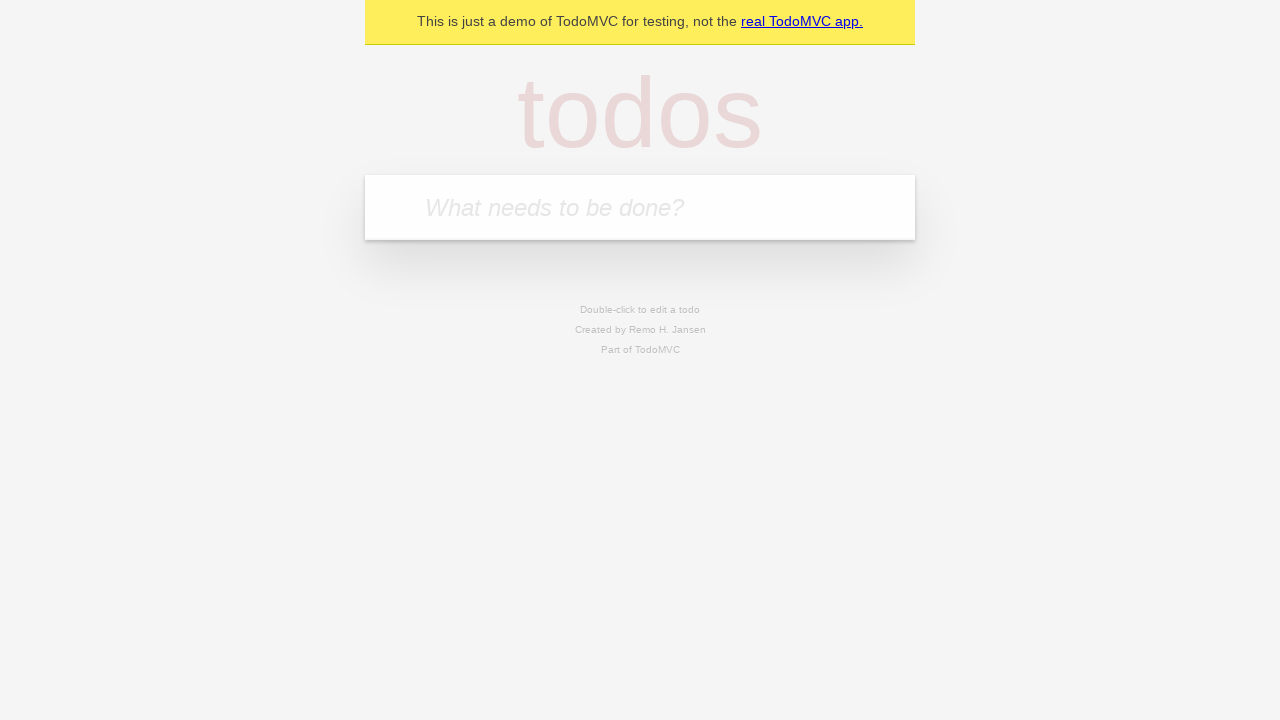

Filled todo input with 'buy some cheese' on internal:attr=[placeholder="What needs to be done?"i]
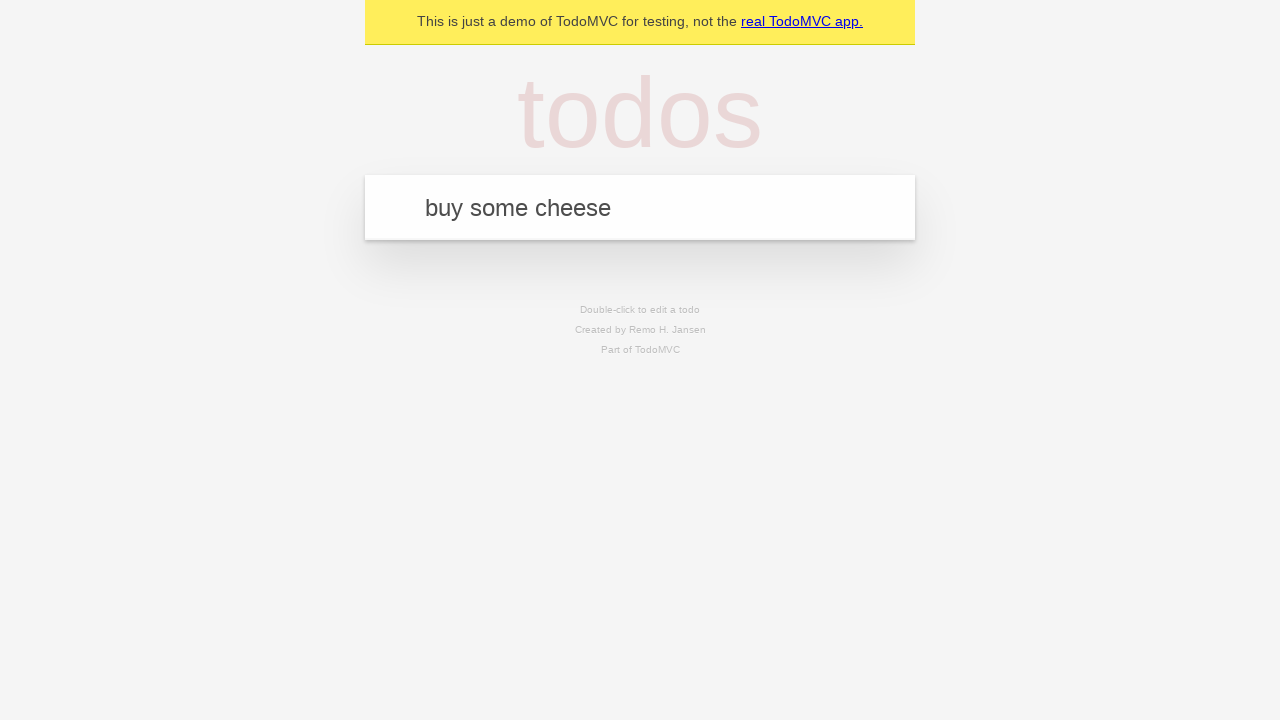

Pressed Enter to create todo 'buy some cheese' on internal:attr=[placeholder="What needs to be done?"i]
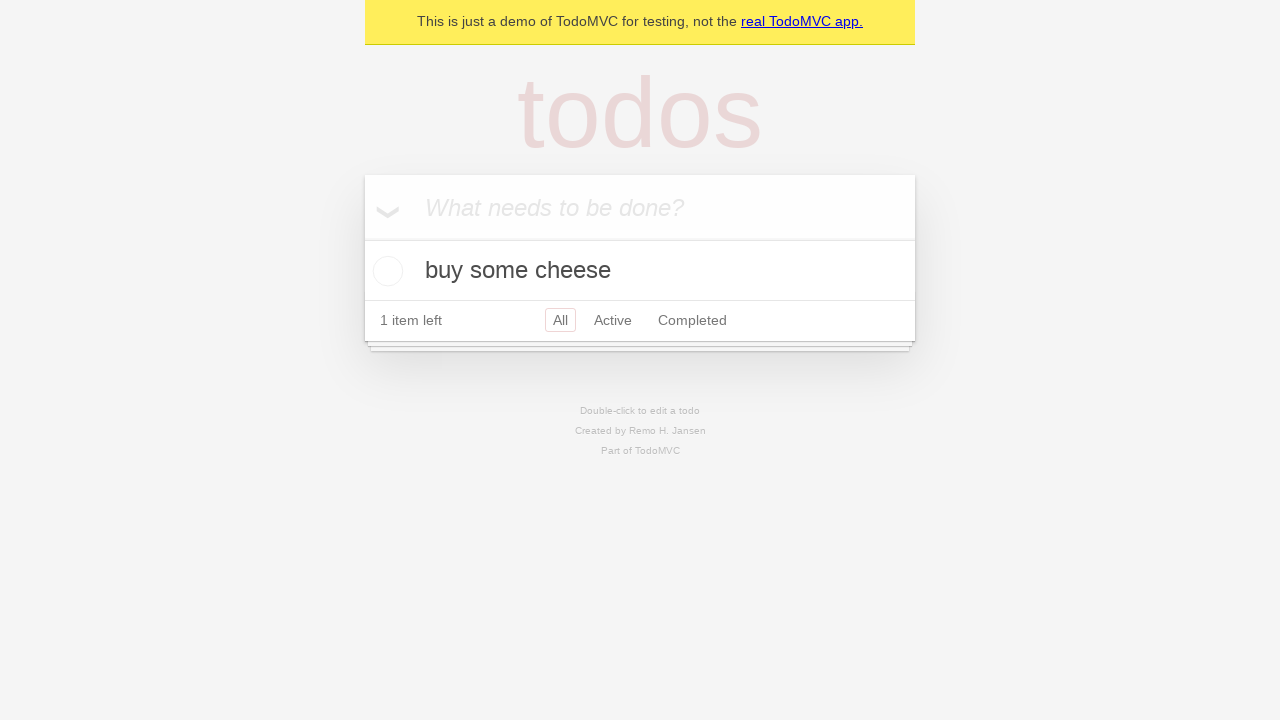

Filled todo input with 'feed the cat' on internal:attr=[placeholder="What needs to be done?"i]
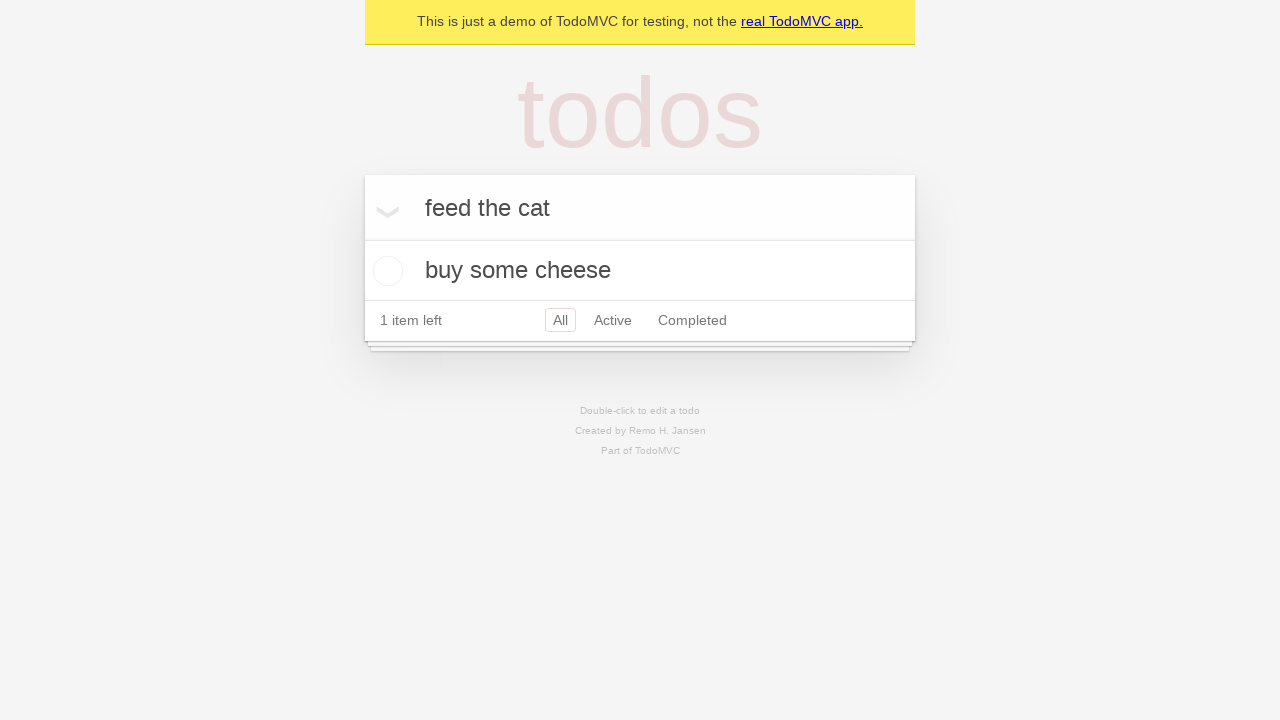

Pressed Enter to create todo 'feed the cat' on internal:attr=[placeholder="What needs to be done?"i]
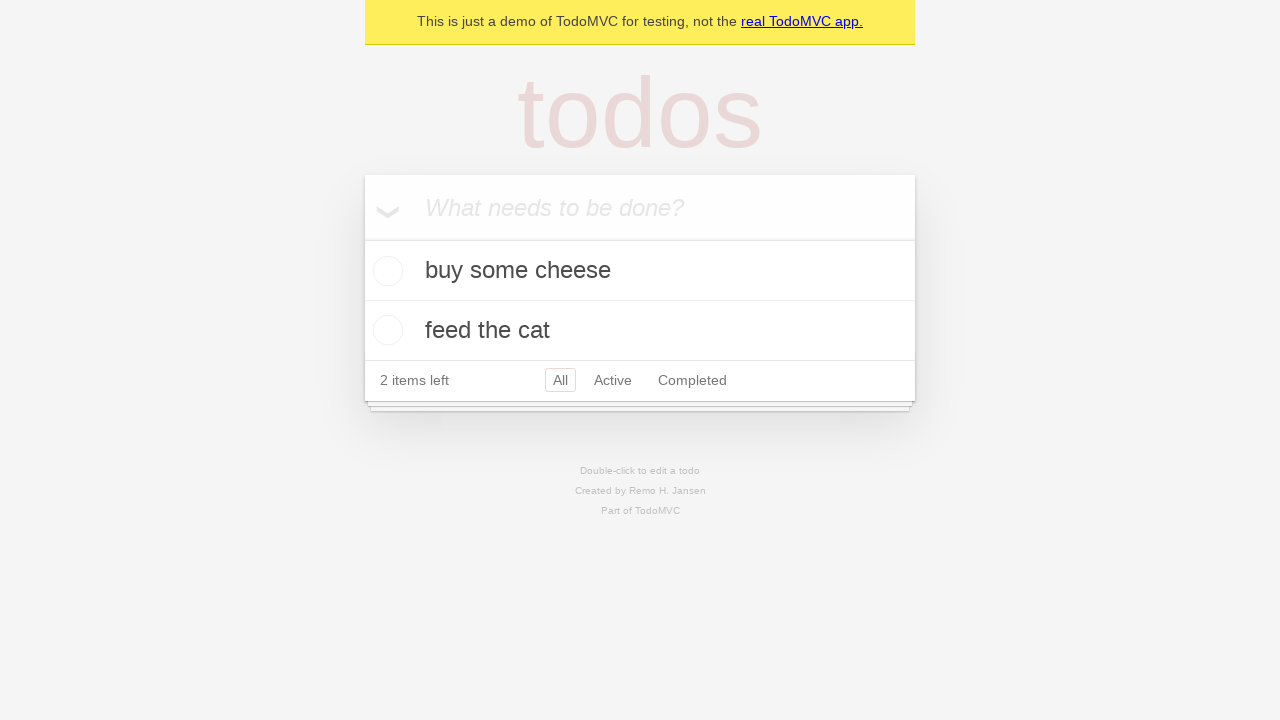

Waited for both todo items to appear
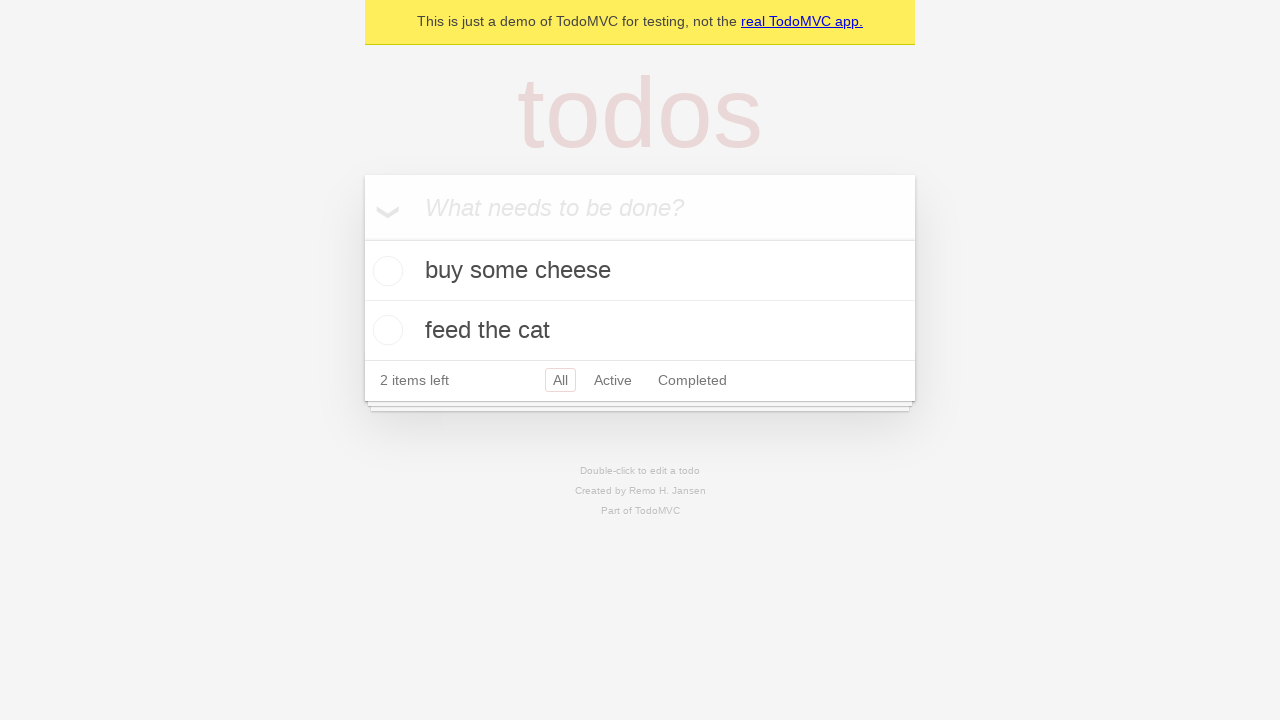

Checked the first todo item as complete at (385, 271) on internal:testid=[data-testid="todo-item"s] >> nth=0 >> internal:role=checkbox
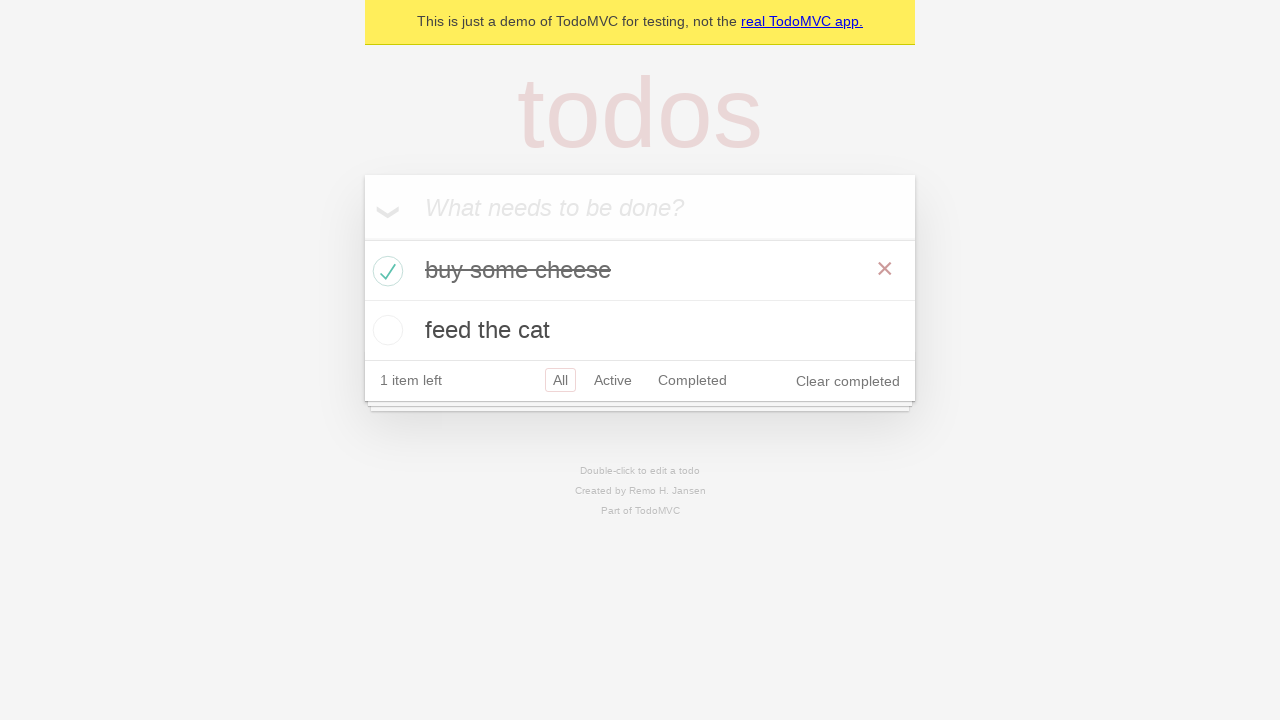

Unchecked the first todo item to mark it as incomplete at (385, 271) on internal:testid=[data-testid="todo-item"s] >> nth=0 >> internal:role=checkbox
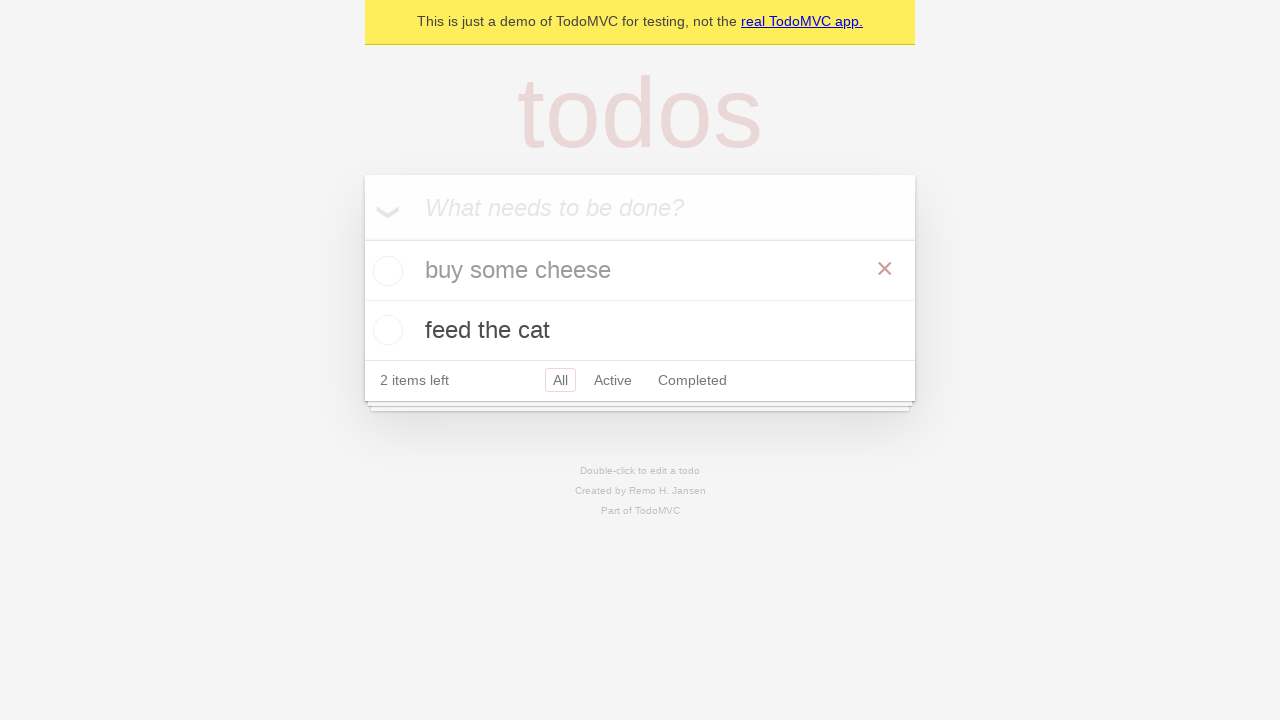

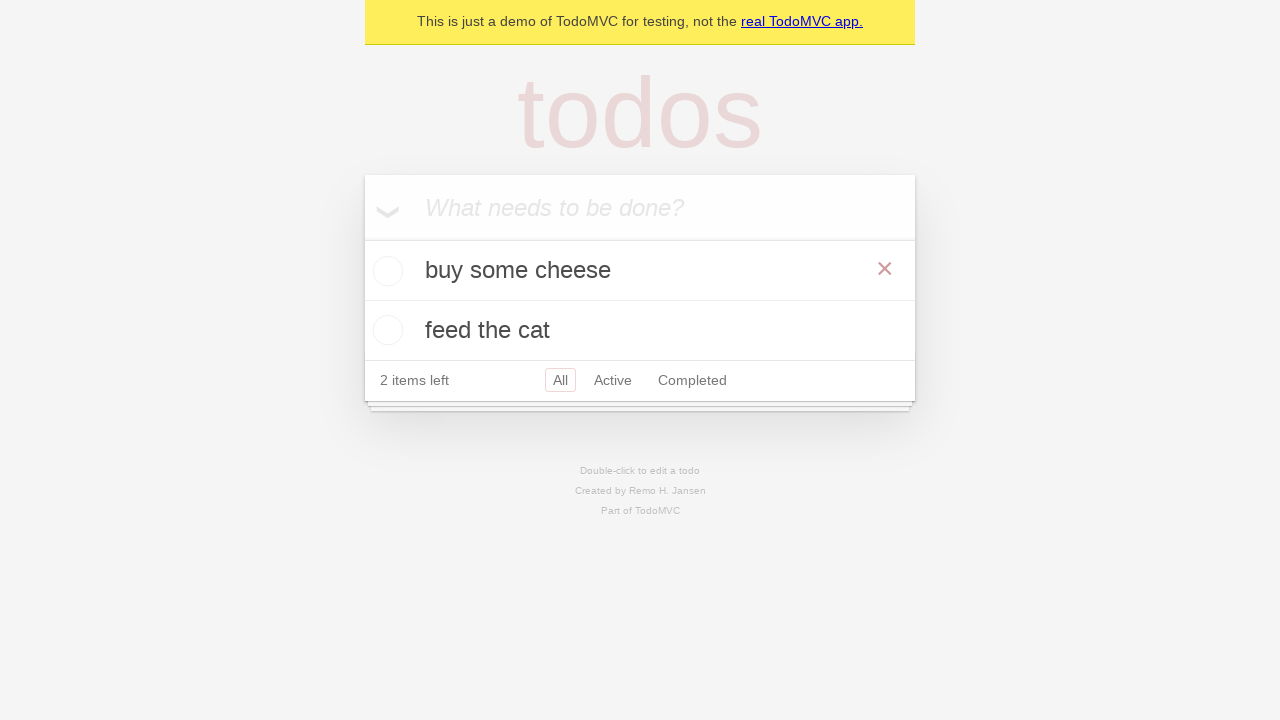